Verifies that multiple flight refund domain websites display the correct localized title in the main H1 heading element. Iterates through 9 different country-specific domains and checks each page's title.

Starting URL: https://flyforsinkelser.no/

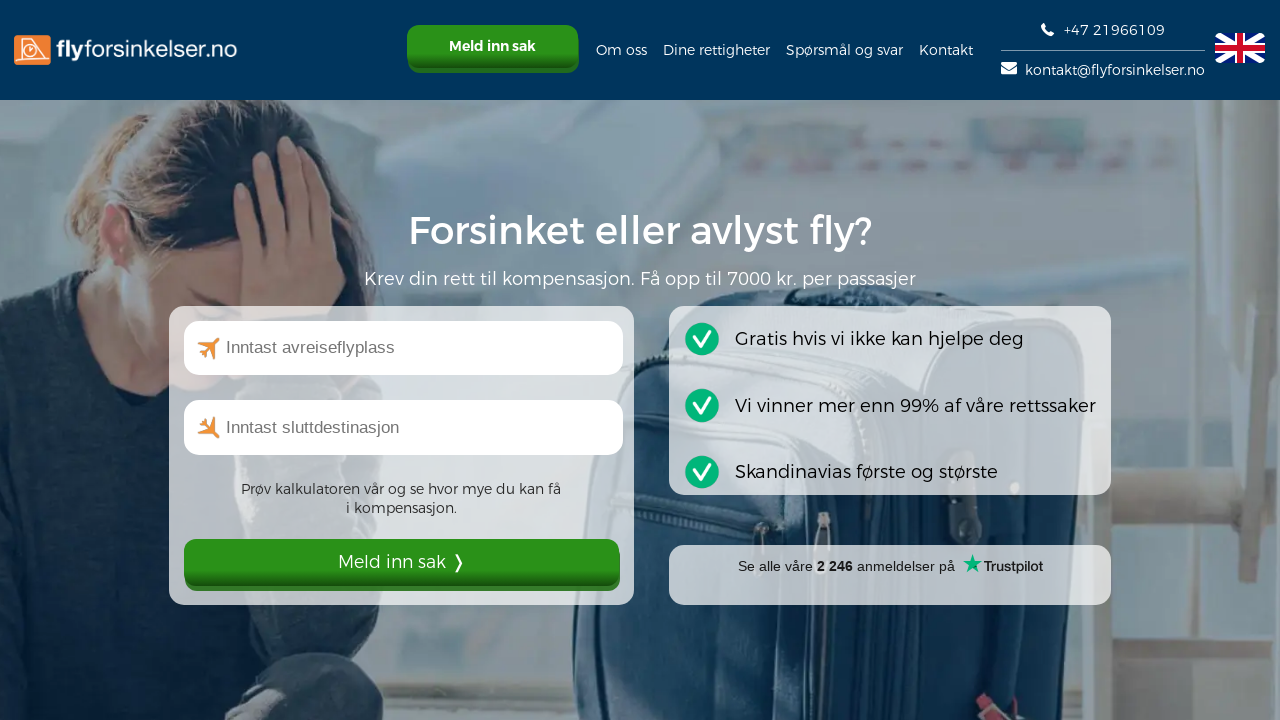

Waited for H1 heading element to be visible on the Norwegian domain
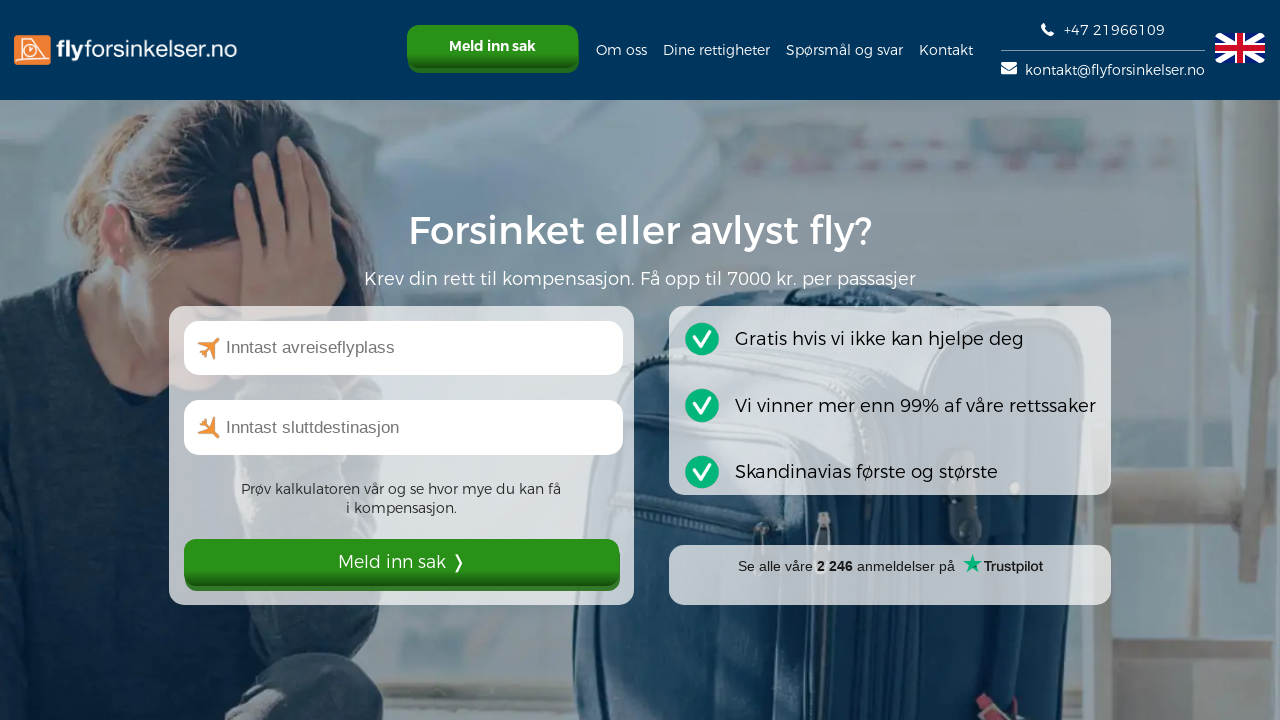

Retrieved H1 title text: '
Forsinket eller avlyst fly?
' from Norwegian domain
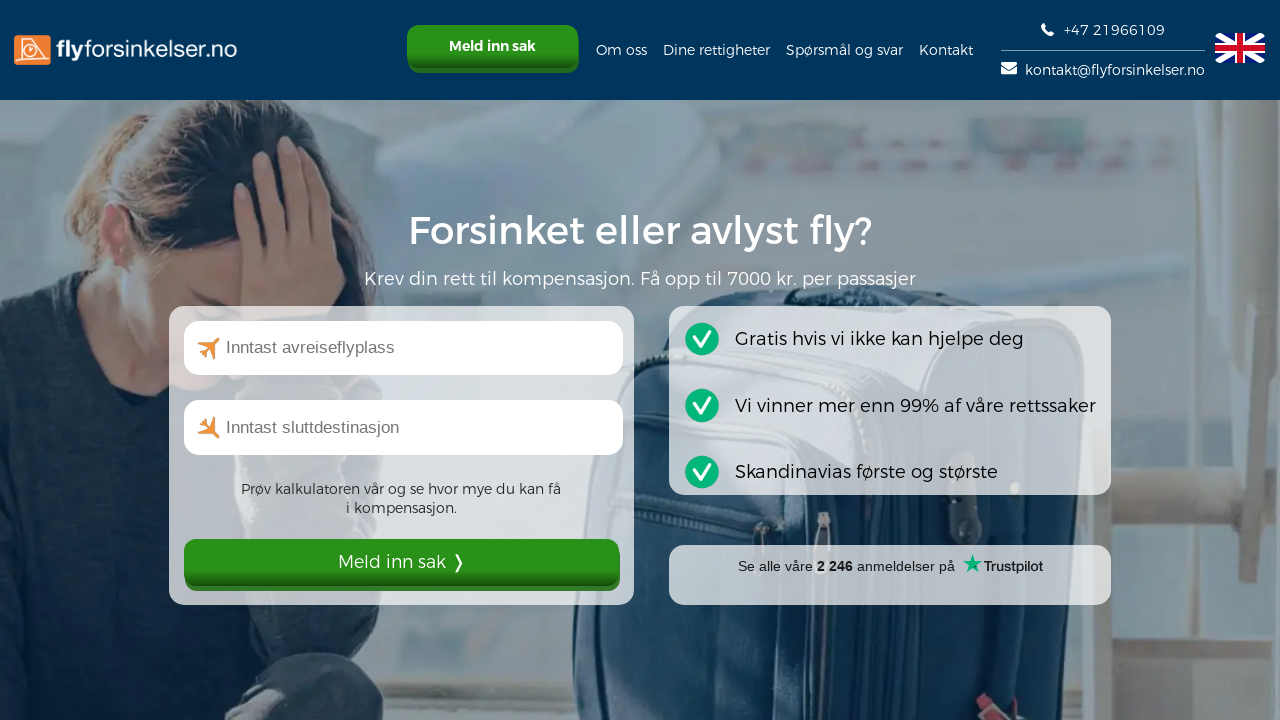

Navigated to domain: https://flyforsinkelse.dk/
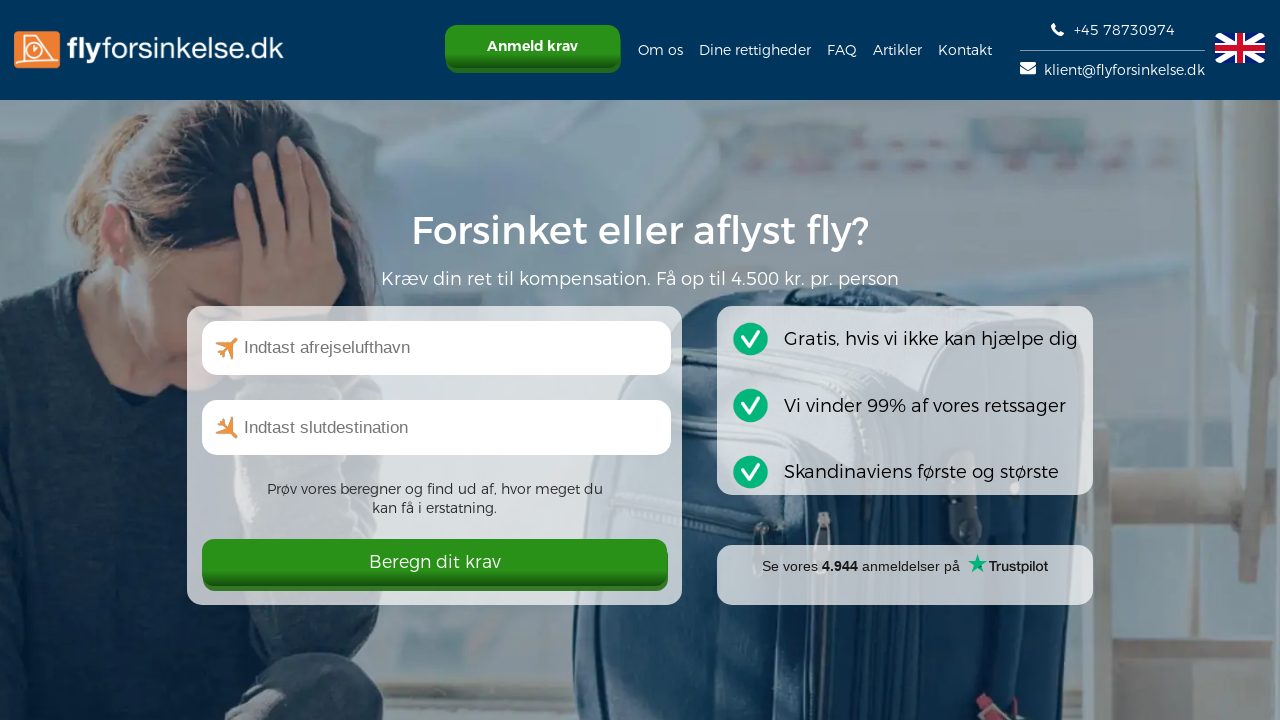

Waited for H1 heading element to be visible on domain: https://flyforsinkelse.dk/
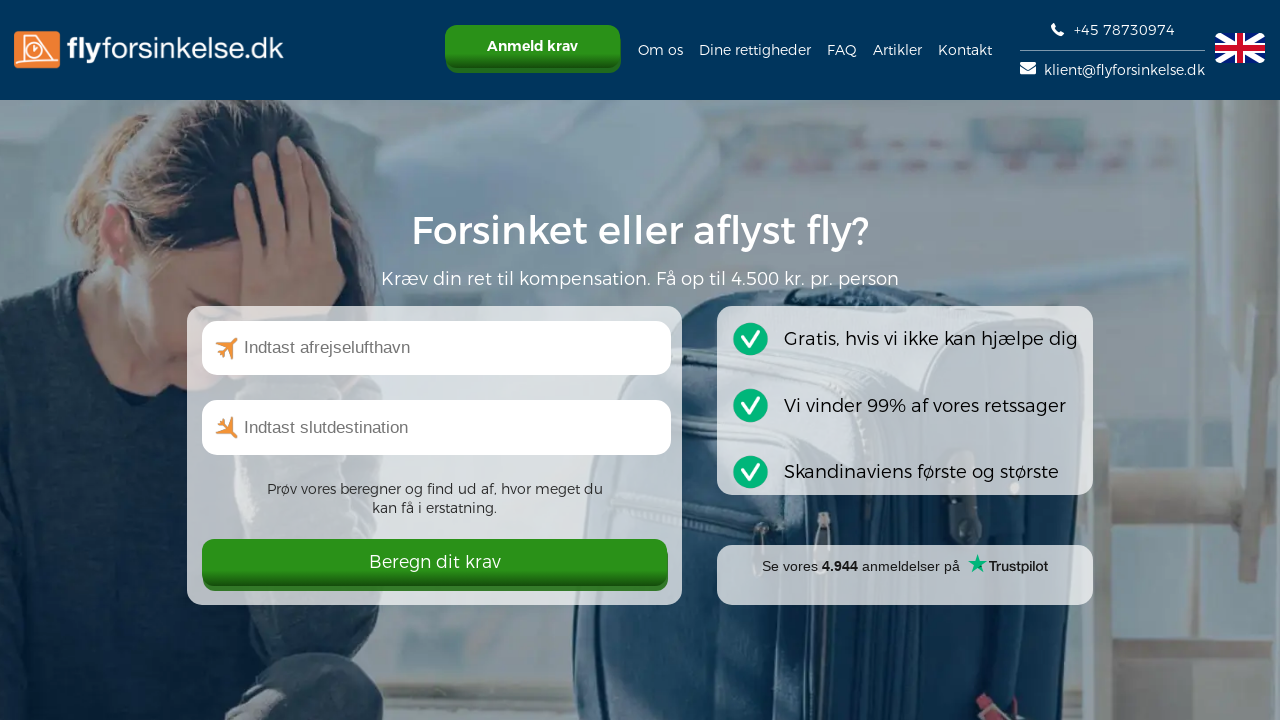

Retrieved H1 title text: '
Forsinket eller aflyst fly? 
' from domain https://flyforsinkelse.dk/ (expected: 'Forsinket eller aflyst fly?')
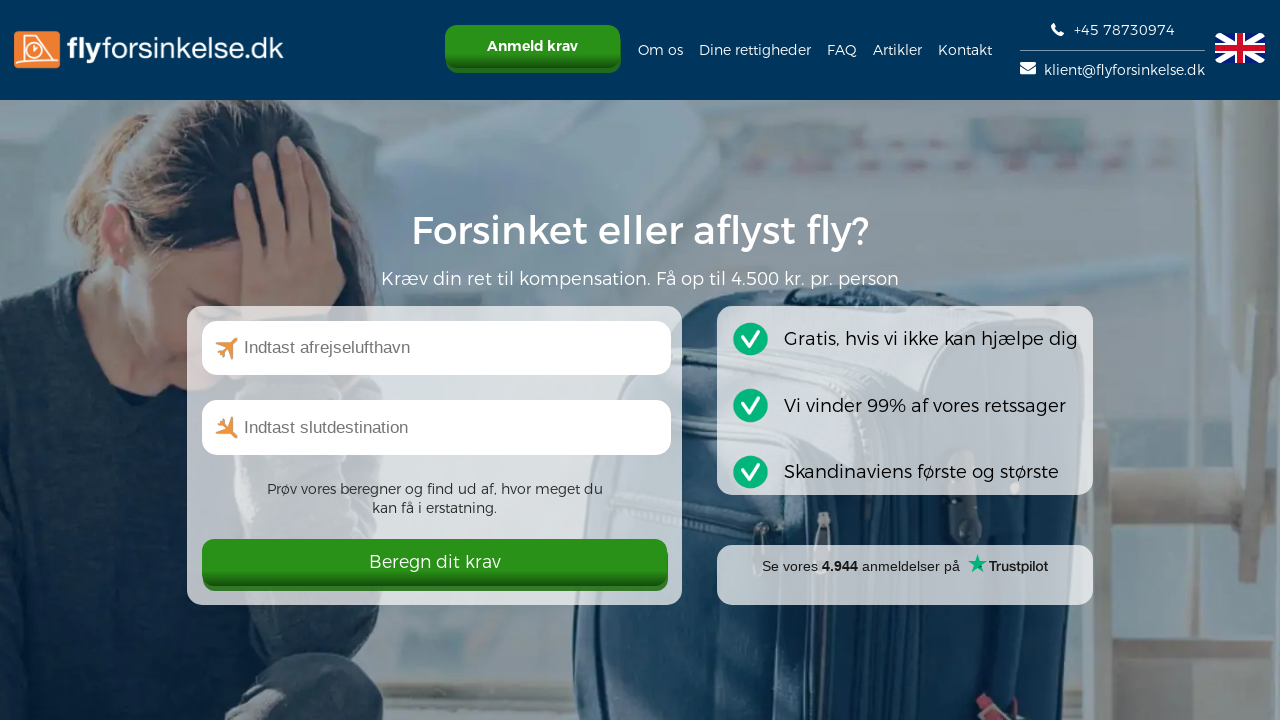

Navigated to domain: https://myflightrefund.ca/
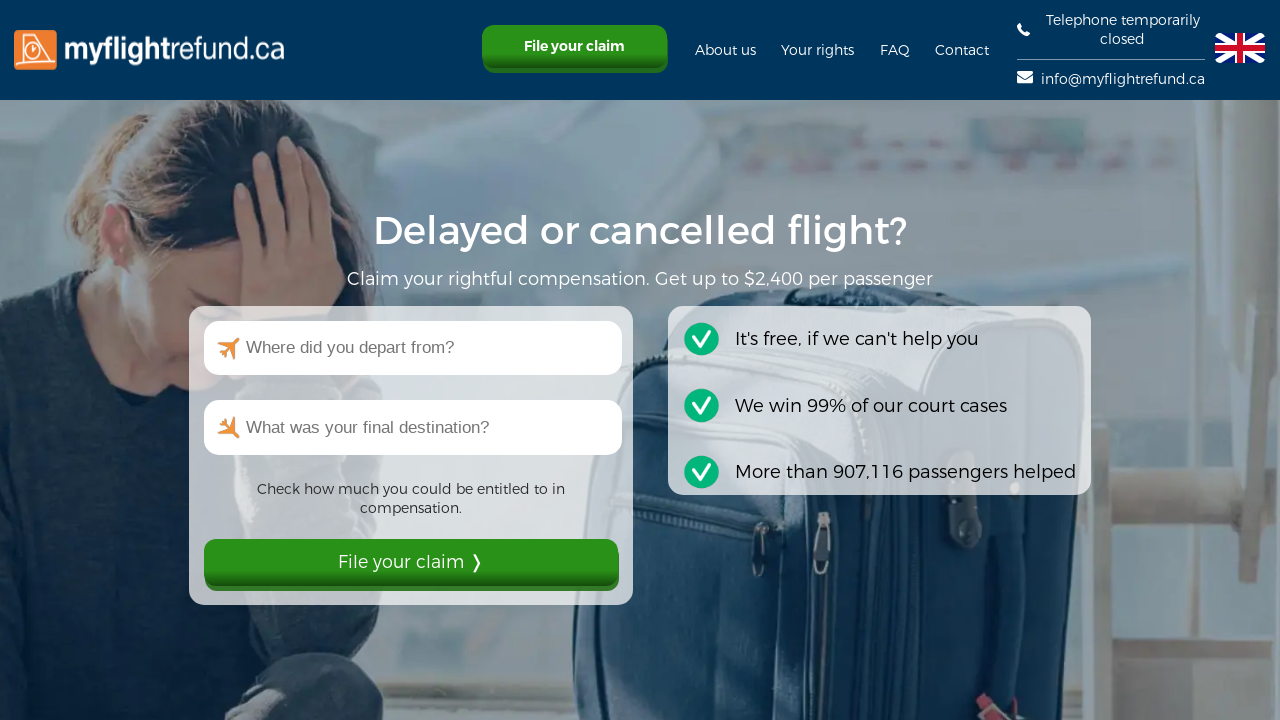

Waited for H1 heading element to be visible on domain: https://myflightrefund.ca/
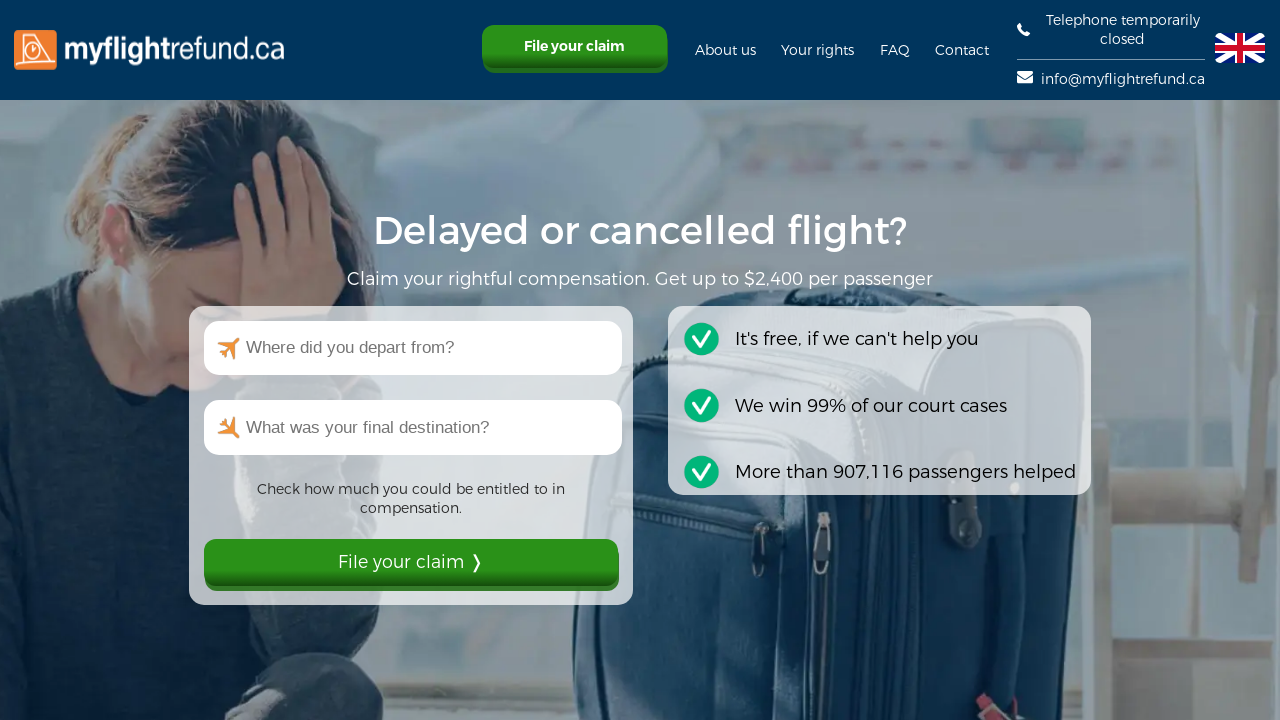

Retrieved H1 title text: '
Delayed or cancelled flight? 
' from domain https://myflightrefund.ca/ (expected: 'Delayed or cancelled flight?')
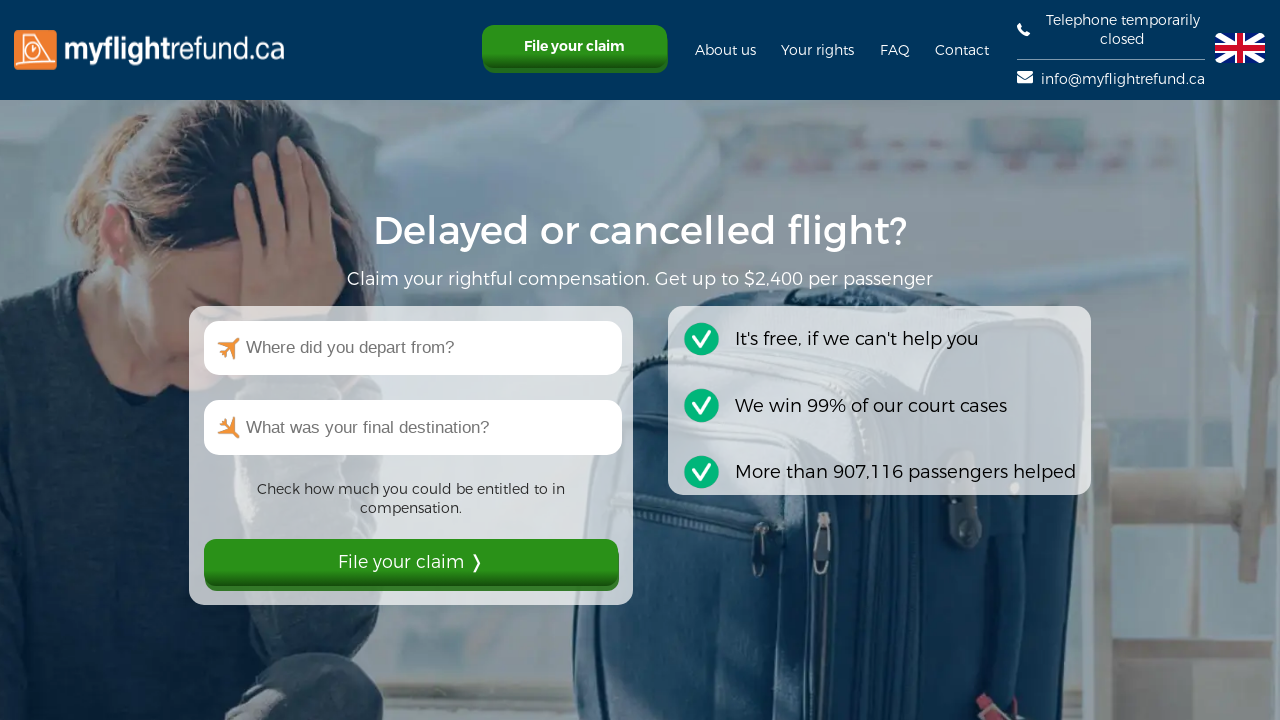

Navigated to domain: https://flugrueckerstattung.de/
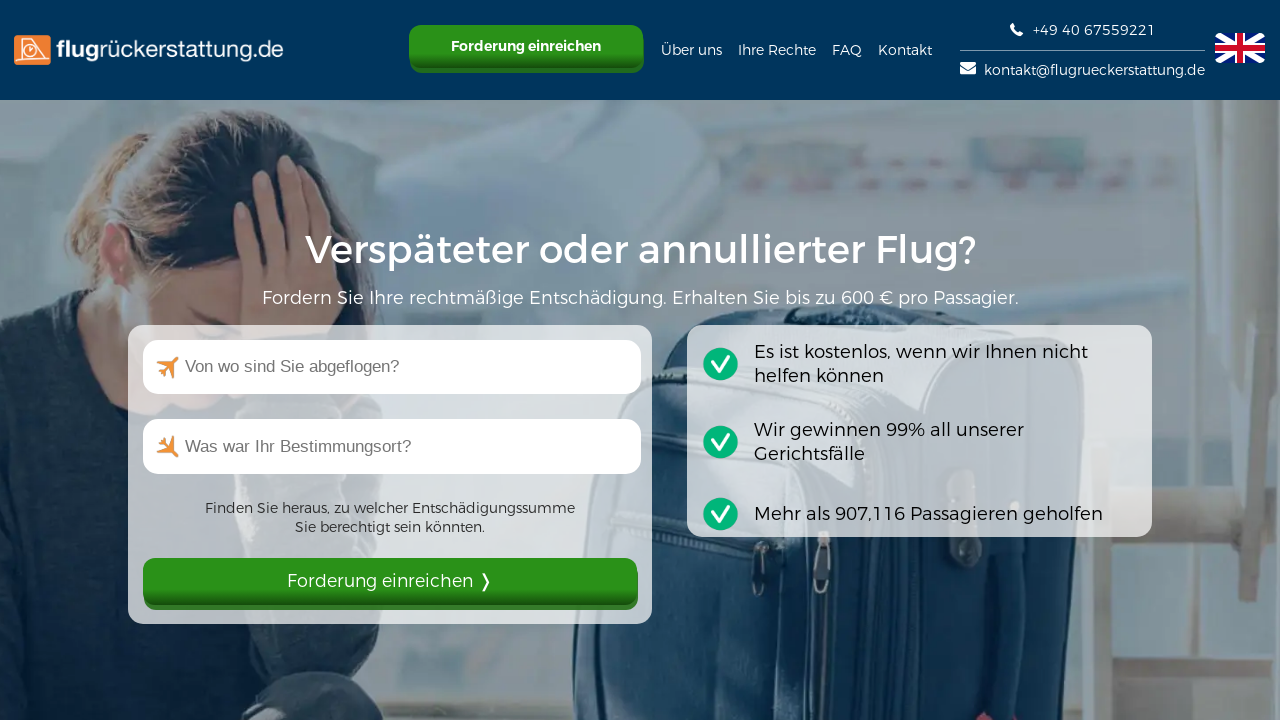

Waited for H1 heading element to be visible on domain: https://flugrueckerstattung.de/
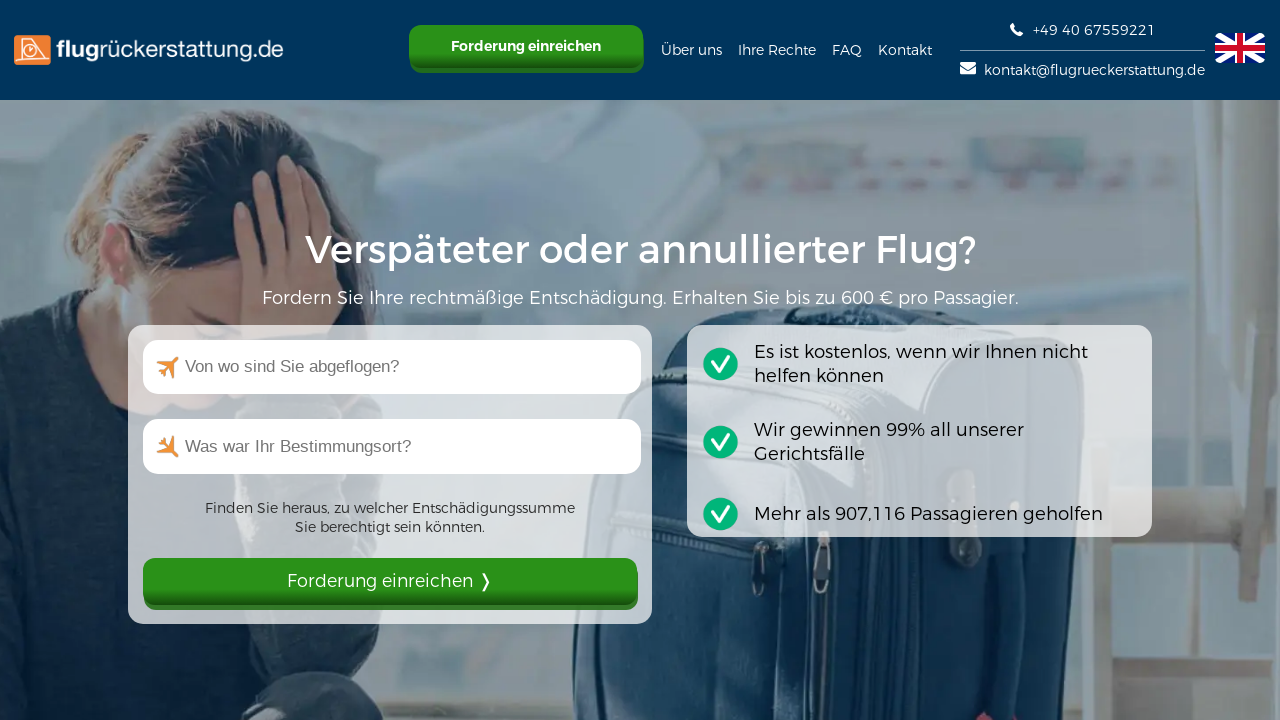

Retrieved H1 title text: '
Verspäteter oder annullierter Flug?
' from domain https://flugrueckerstattung.de/ (expected: 'Verspäteter oder annullierter Flug?')
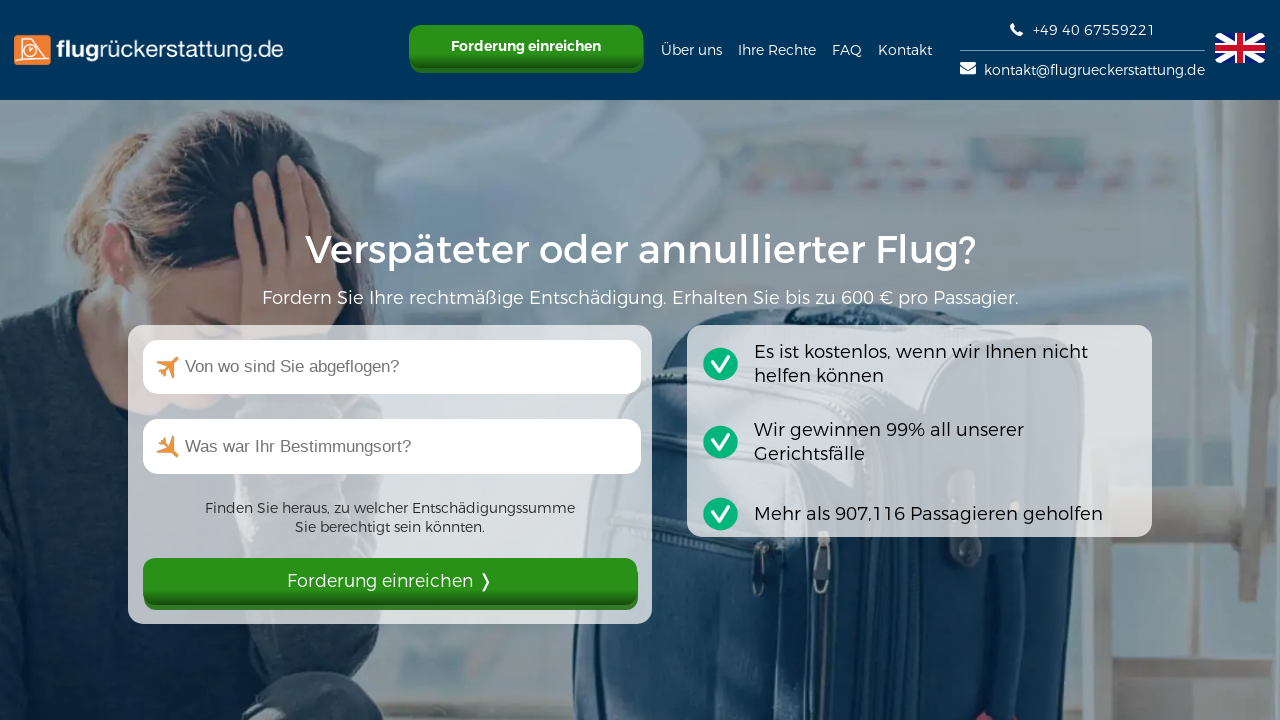

Navigated to domain: https://flygforsening.se/
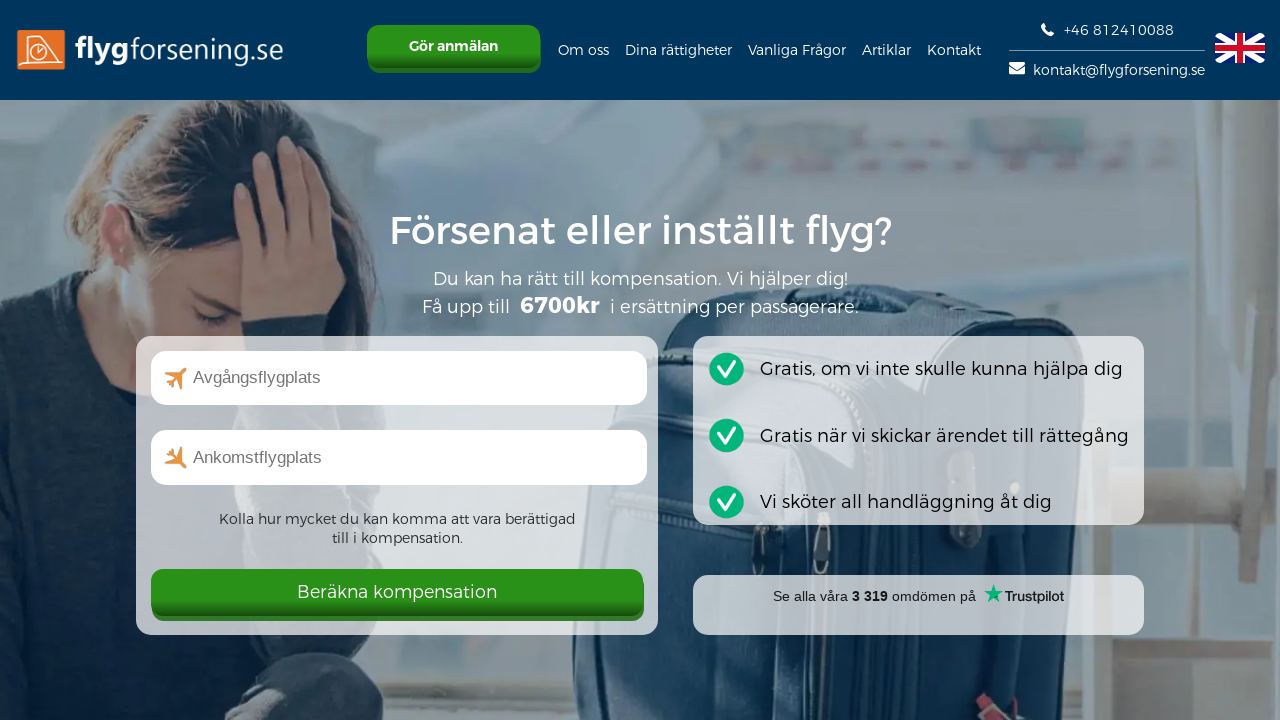

Waited for H1 heading element to be visible on domain: https://flygforsening.se/
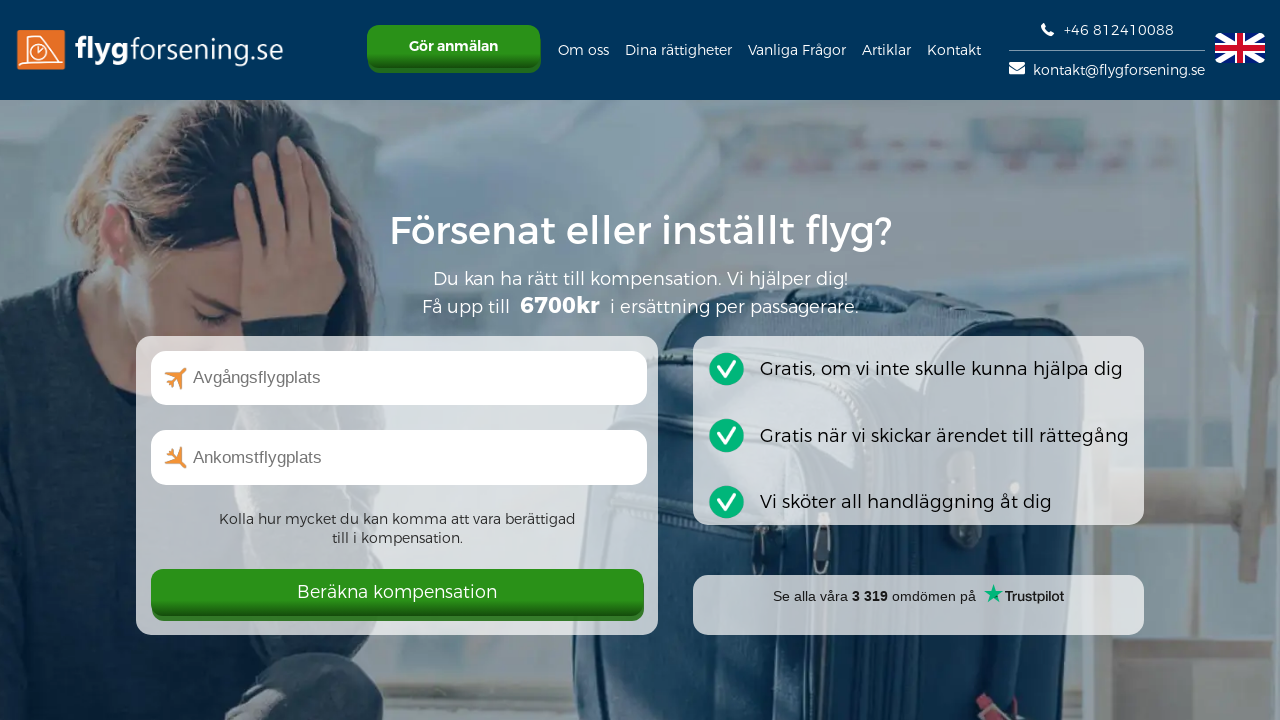

Retrieved H1 title text: '
Försenat eller inställt flyg?
' from domain https://flygforsening.se/ (expected: 'Försenat eller inställt flyg?')
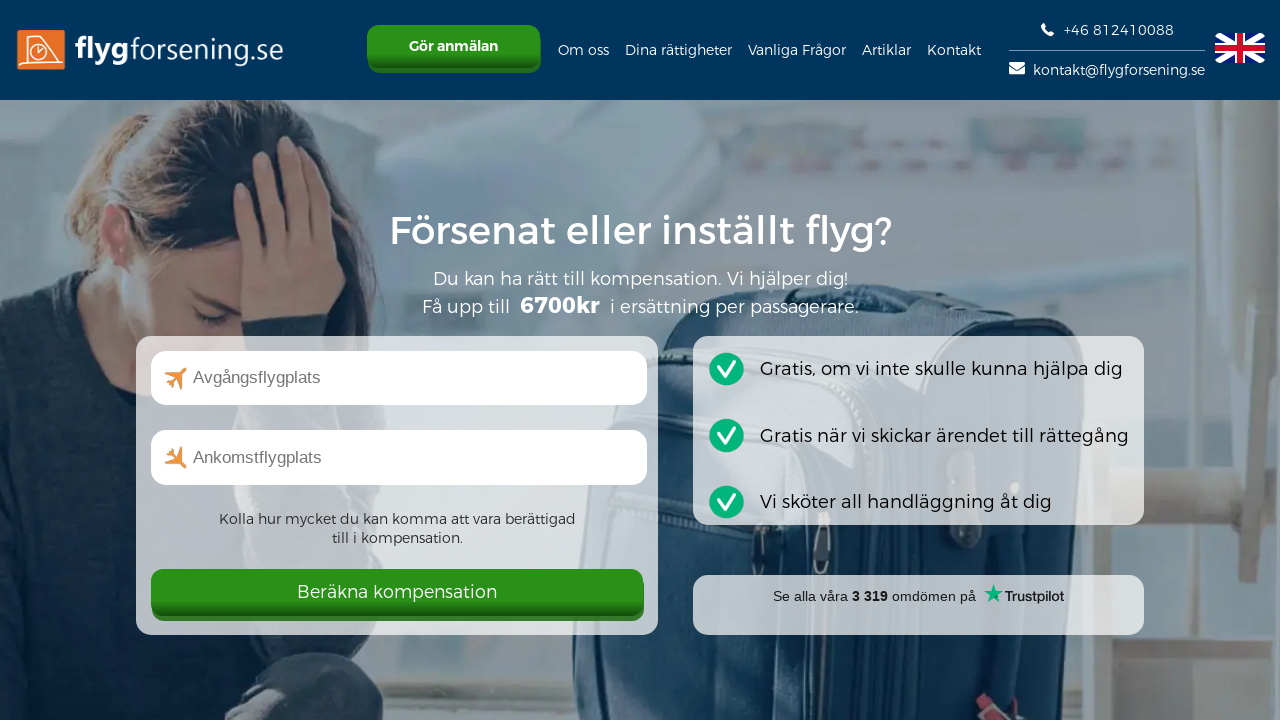

Navigated to domain: https://zpozdeno.cz/
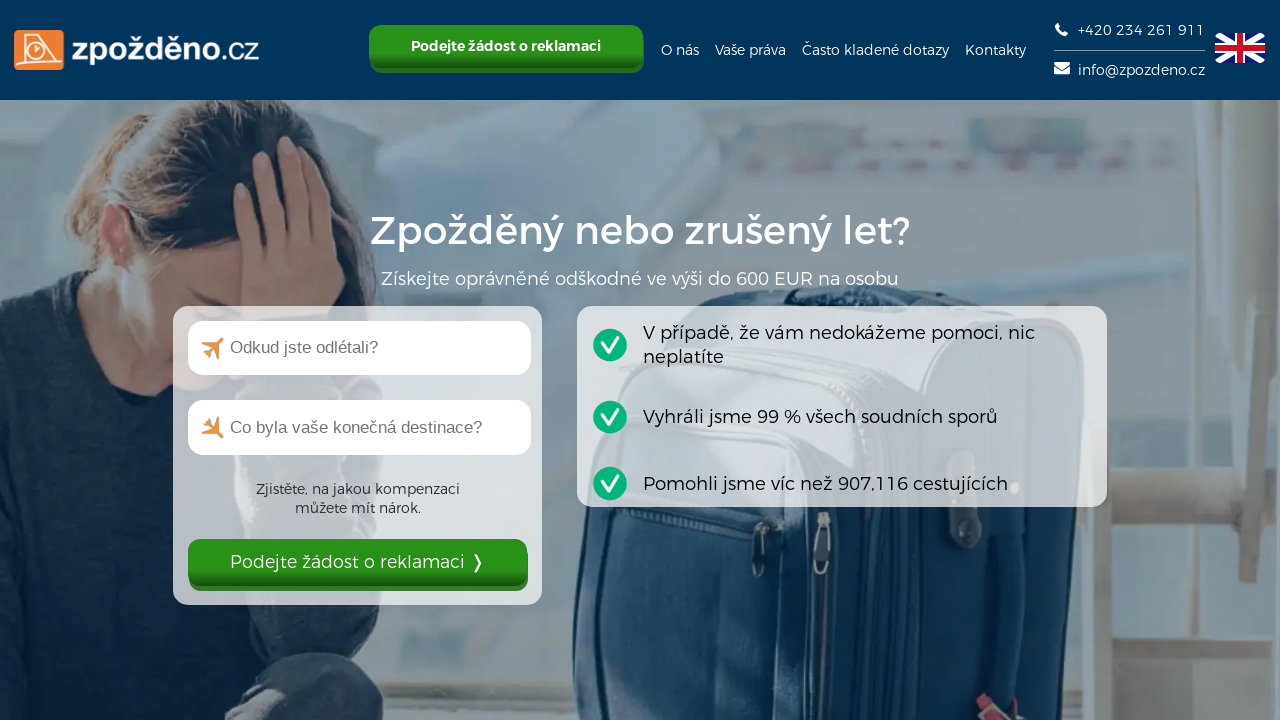

Waited for H1 heading element to be visible on domain: https://zpozdeno.cz/
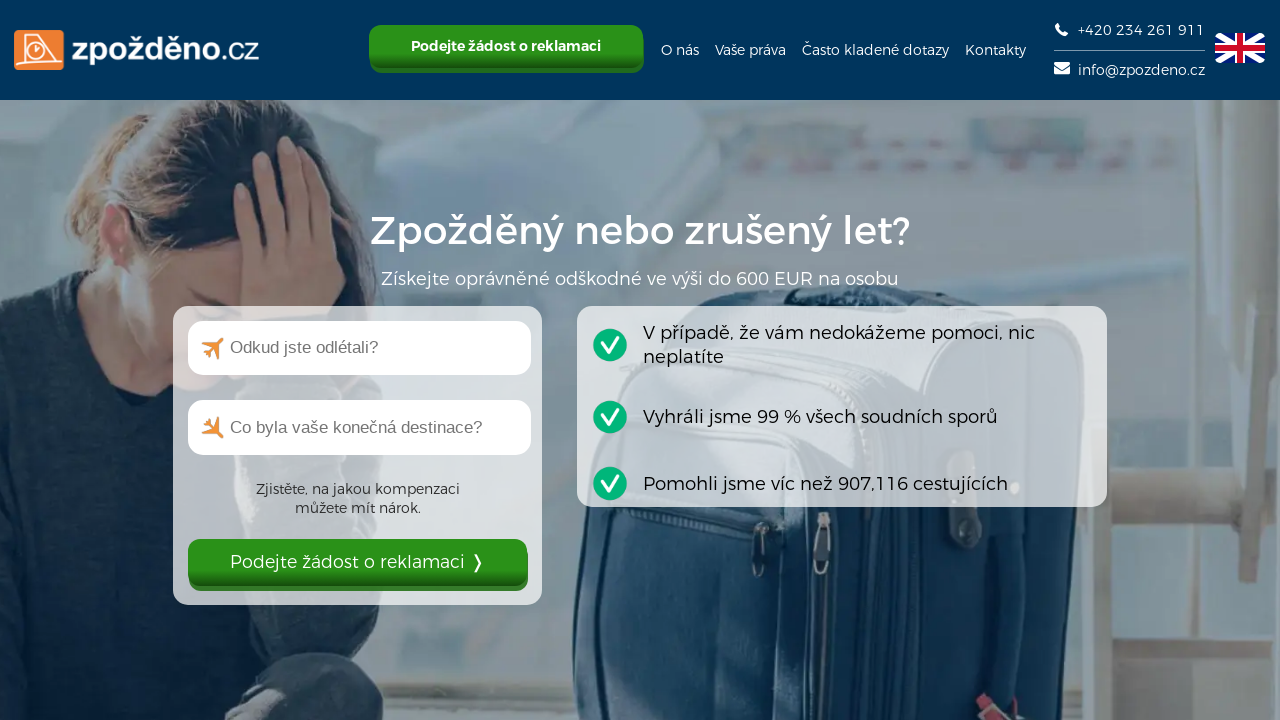

Retrieved H1 title text: '
Zpožděný nebo zrušený let?
' from domain https://zpozdeno.cz/ (expected: 'Zpožděný nebo zrušený let?')
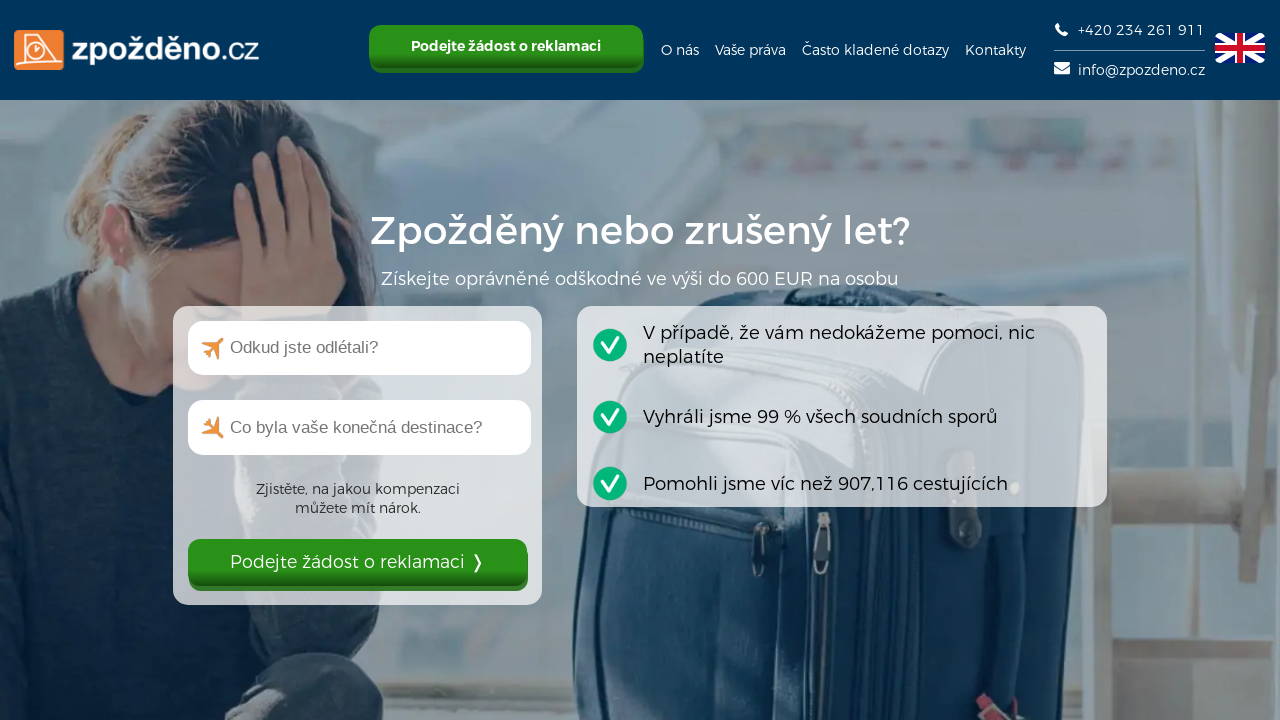

Navigated to domain: https://zwrotzalot.pl/
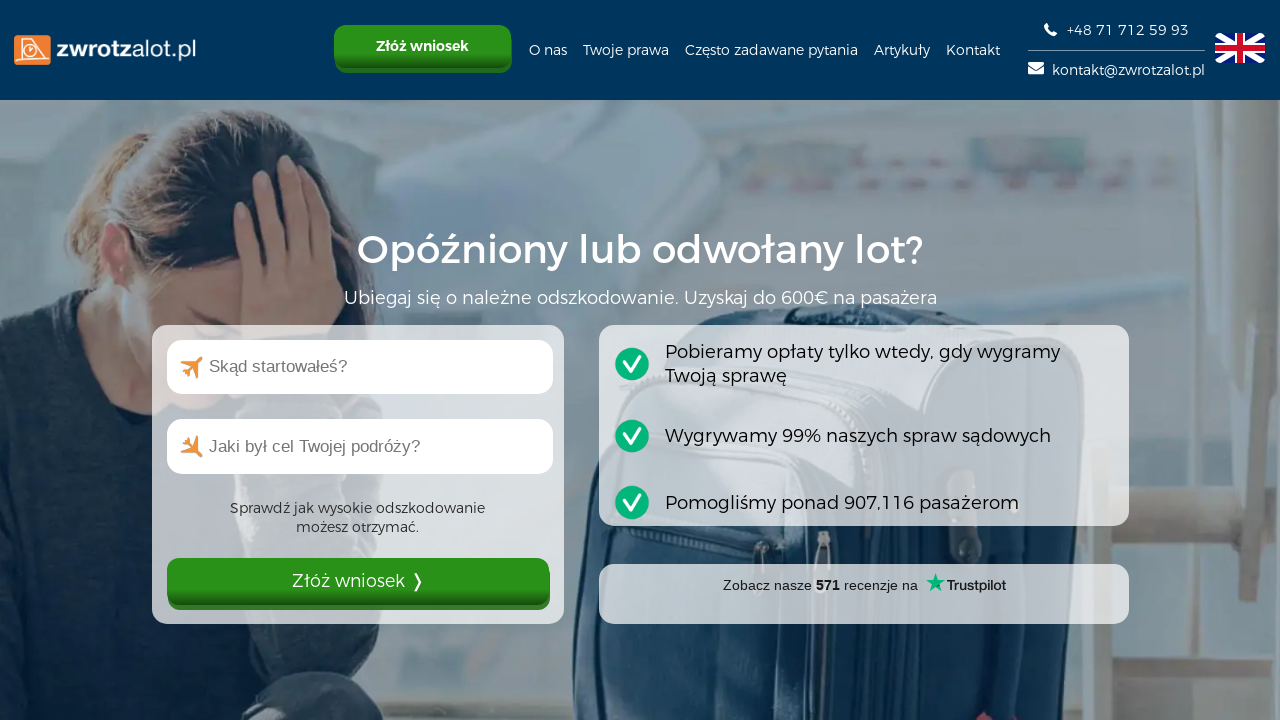

Waited for H1 heading element to be visible on domain: https://zwrotzalot.pl/
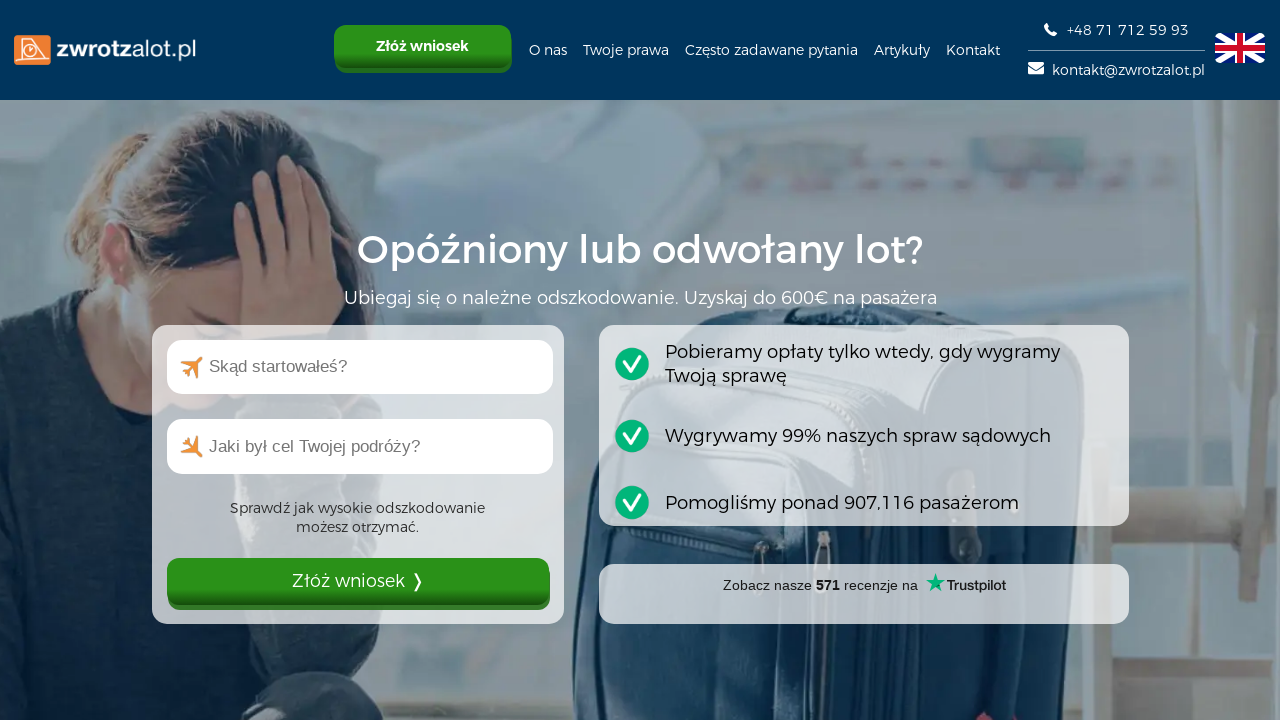

Retrieved H1 title text: '
Opóźniony lub odwołany lot? 
' from domain https://zwrotzalot.pl/ (expected: 'Opóźniony lub odwołany lot?')
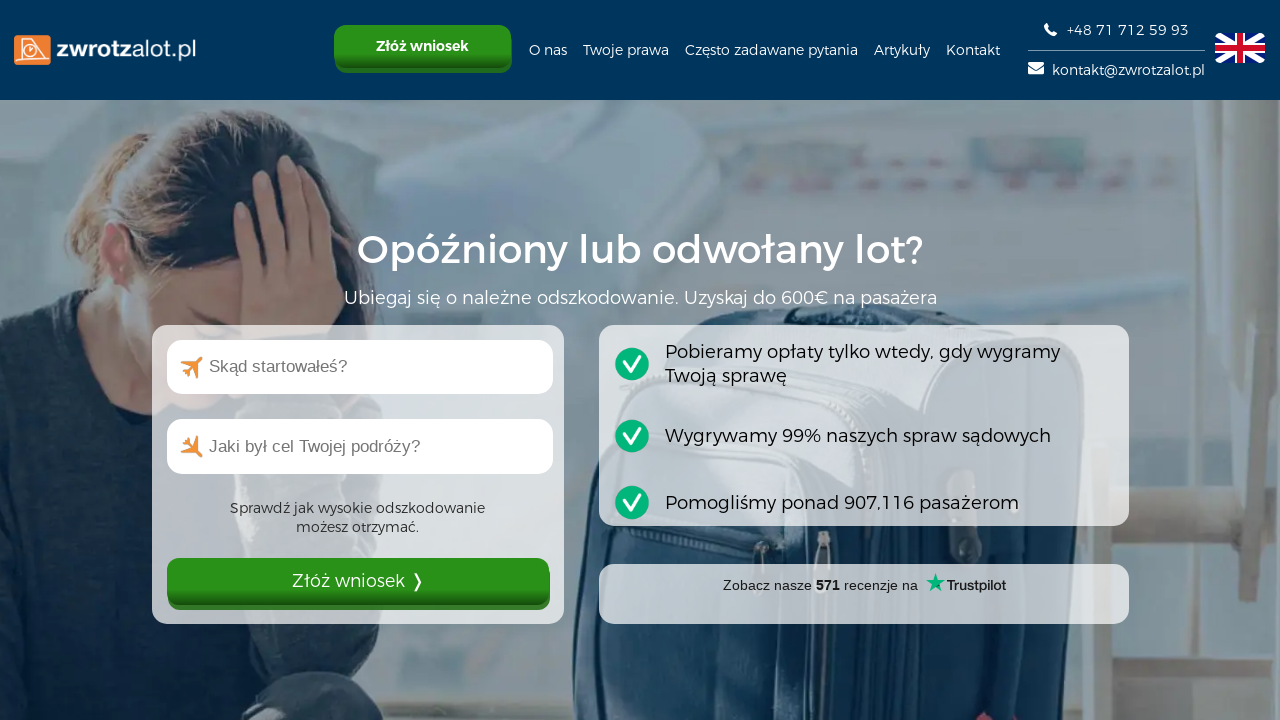

Navigated to domain: https://myflightrefund.com/
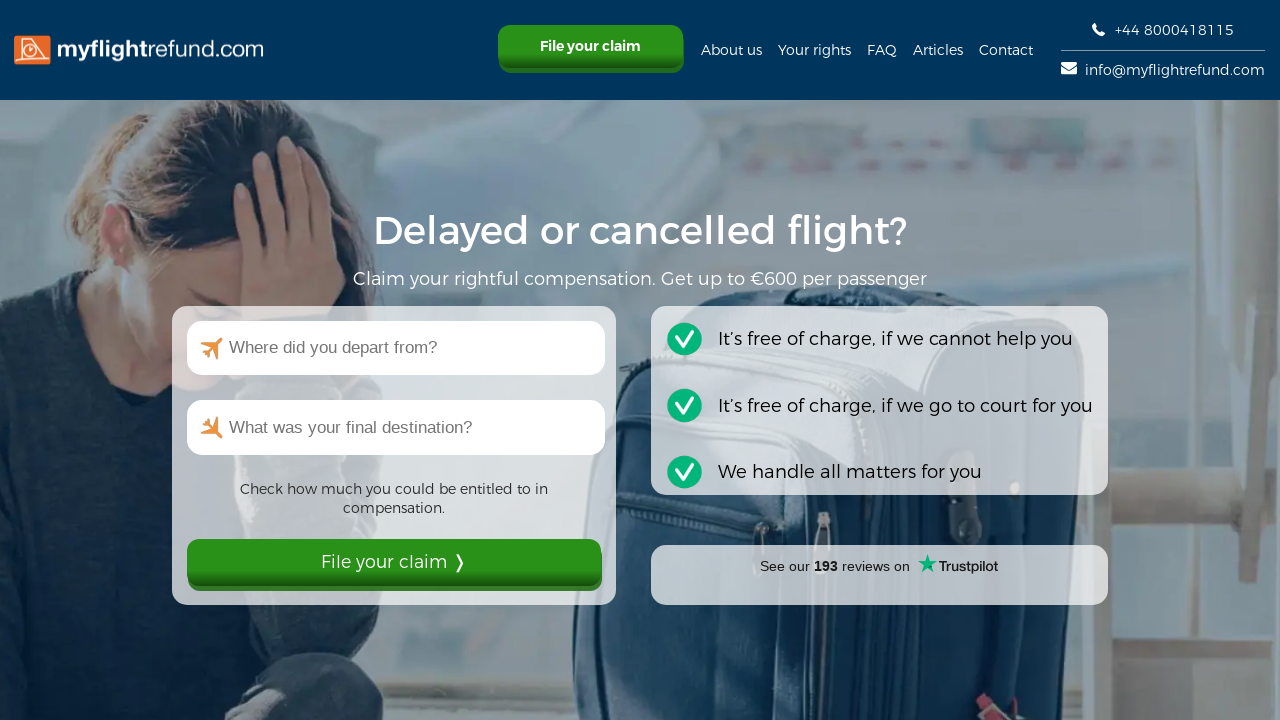

Waited for H1 heading element to be visible on domain: https://myflightrefund.com/
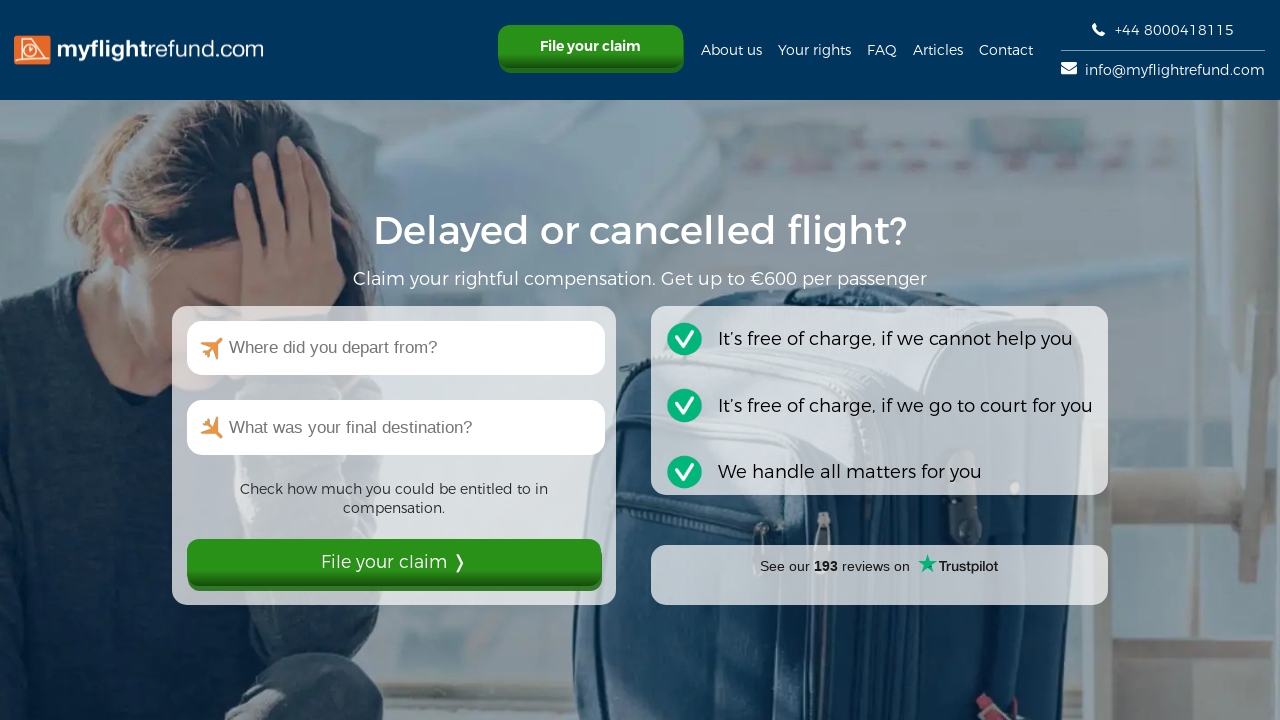

Retrieved H1 title text: '
Delayed or cancelled flight?
' from domain https://myflightrefund.com/ (expected: 'Delayed or cancelled flight?')
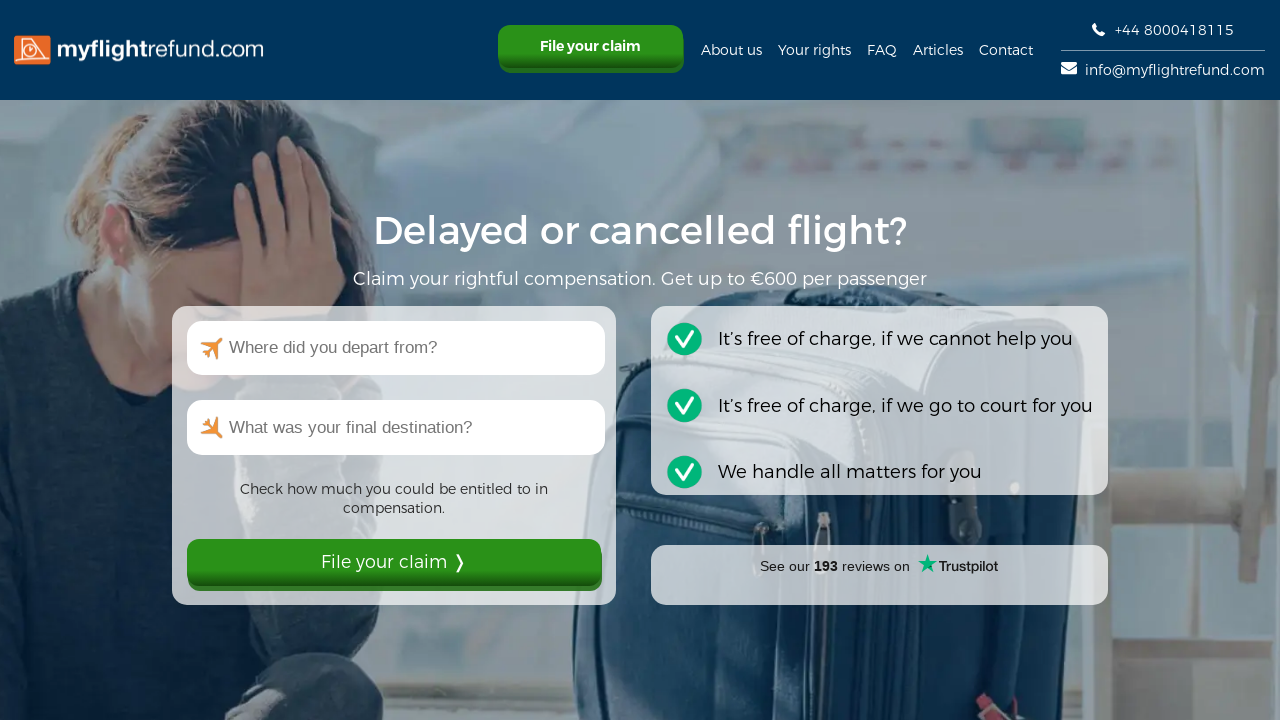

Navigated to domain: https://peruutetutlennot.fi/
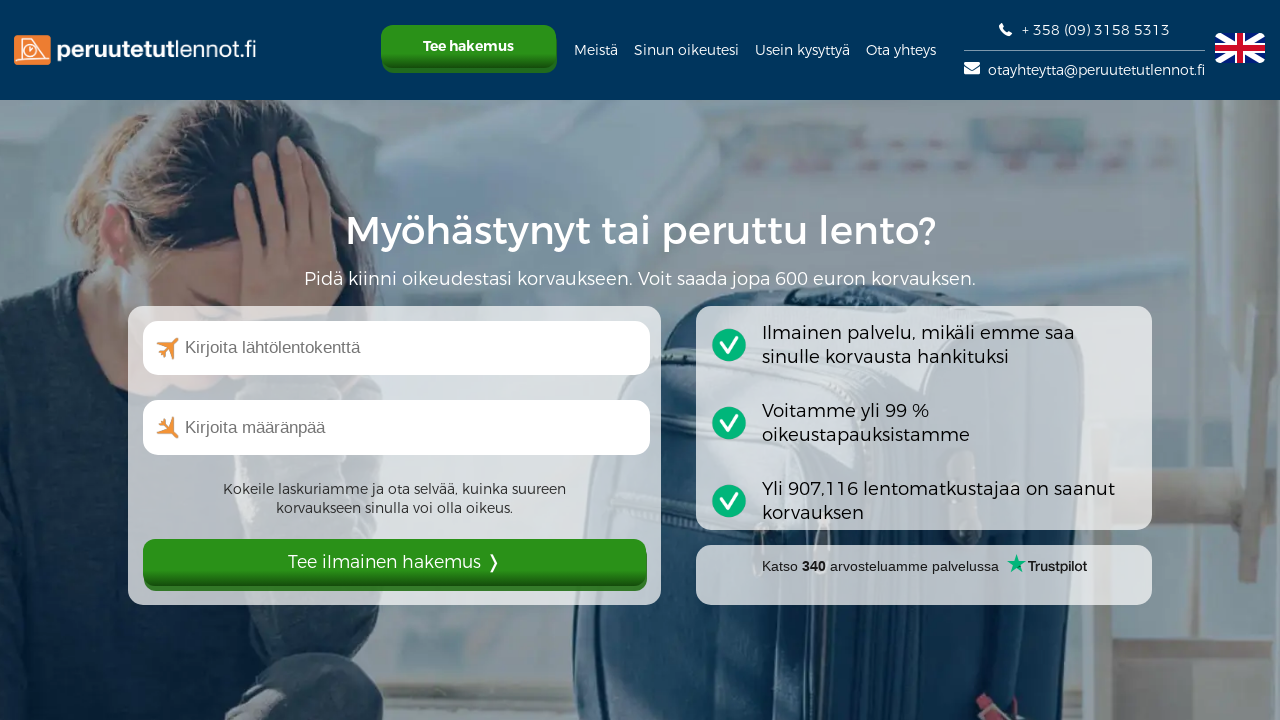

Waited for H1 heading element to be visible on domain: https://peruutetutlennot.fi/
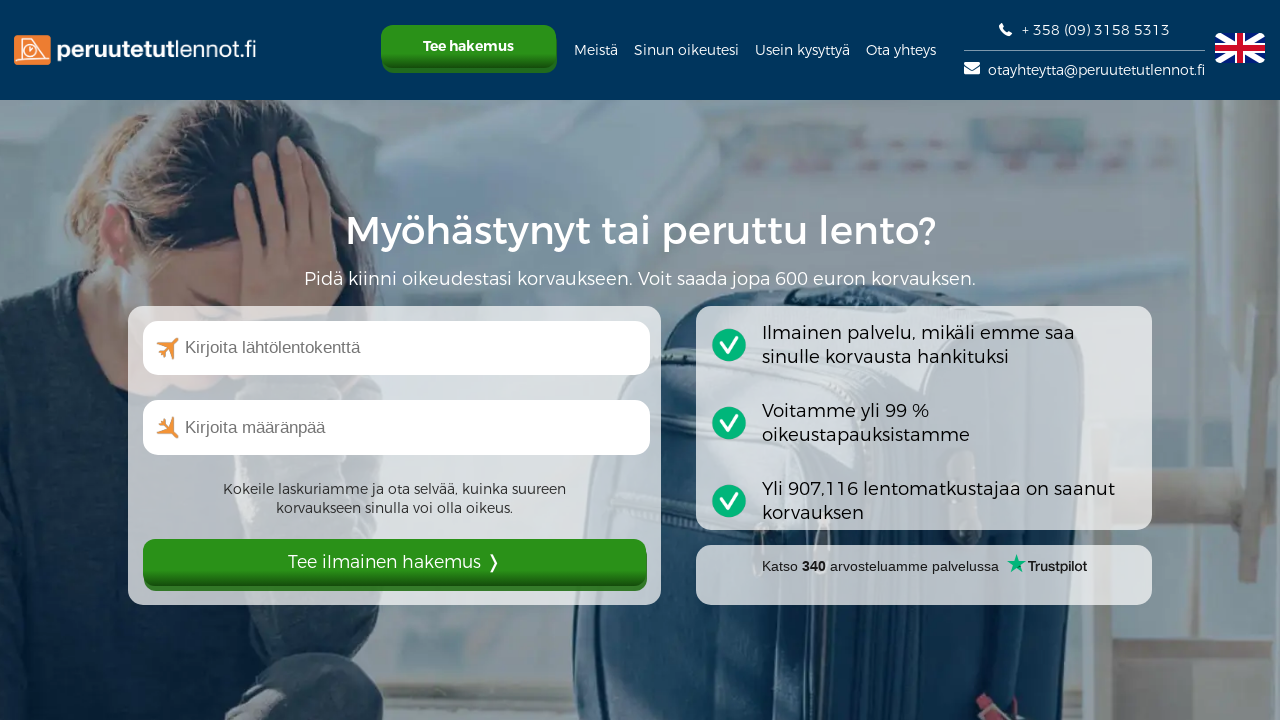

Retrieved H1 title text: '
Myöhästynyt tai peruttu lento?
' from domain https://peruutetutlennot.fi/ (expected: 'Myöhästynyt tai peruttu lento?')
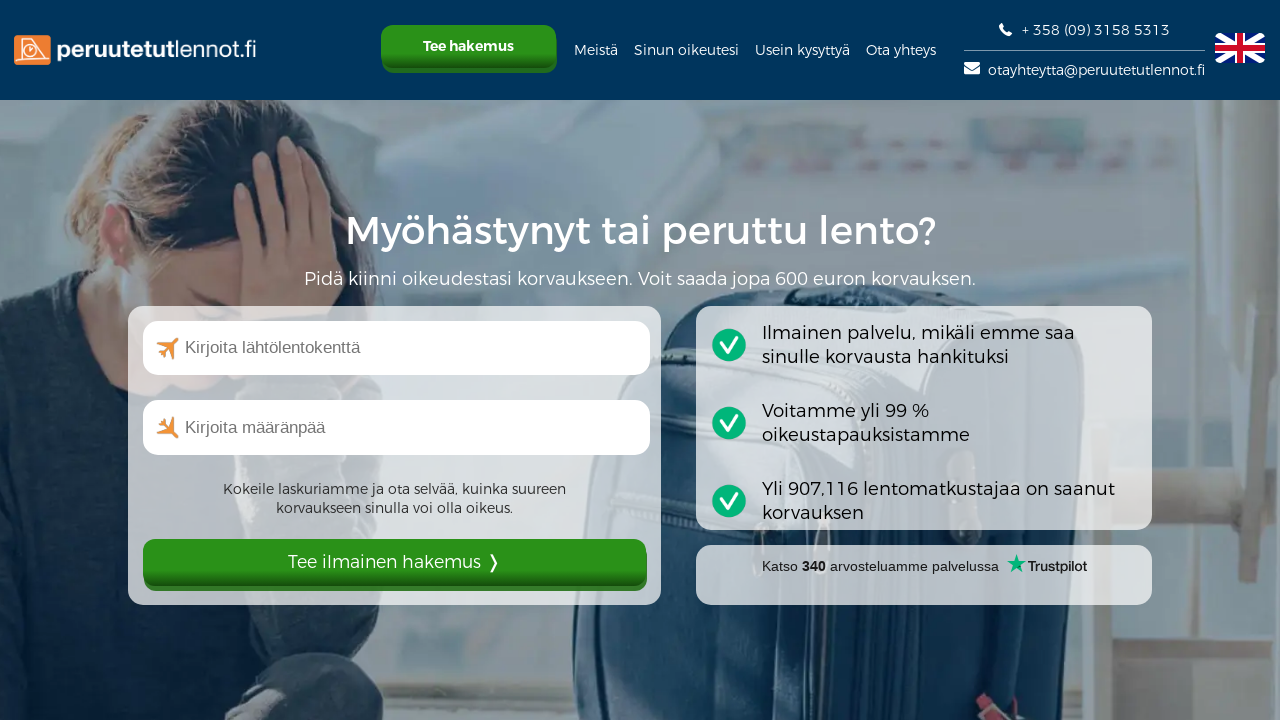

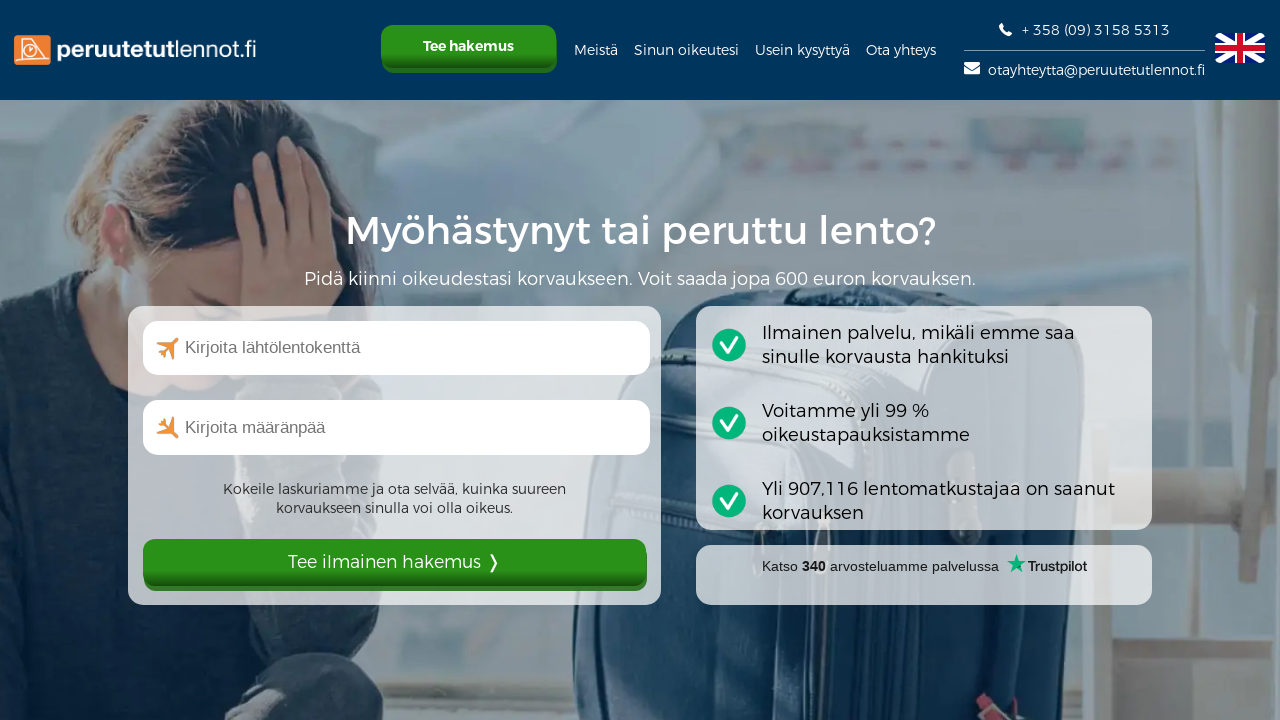